Navigates to BrowserStack demo site and verifies the page title

Starting URL: https://www.bstackdemo.com

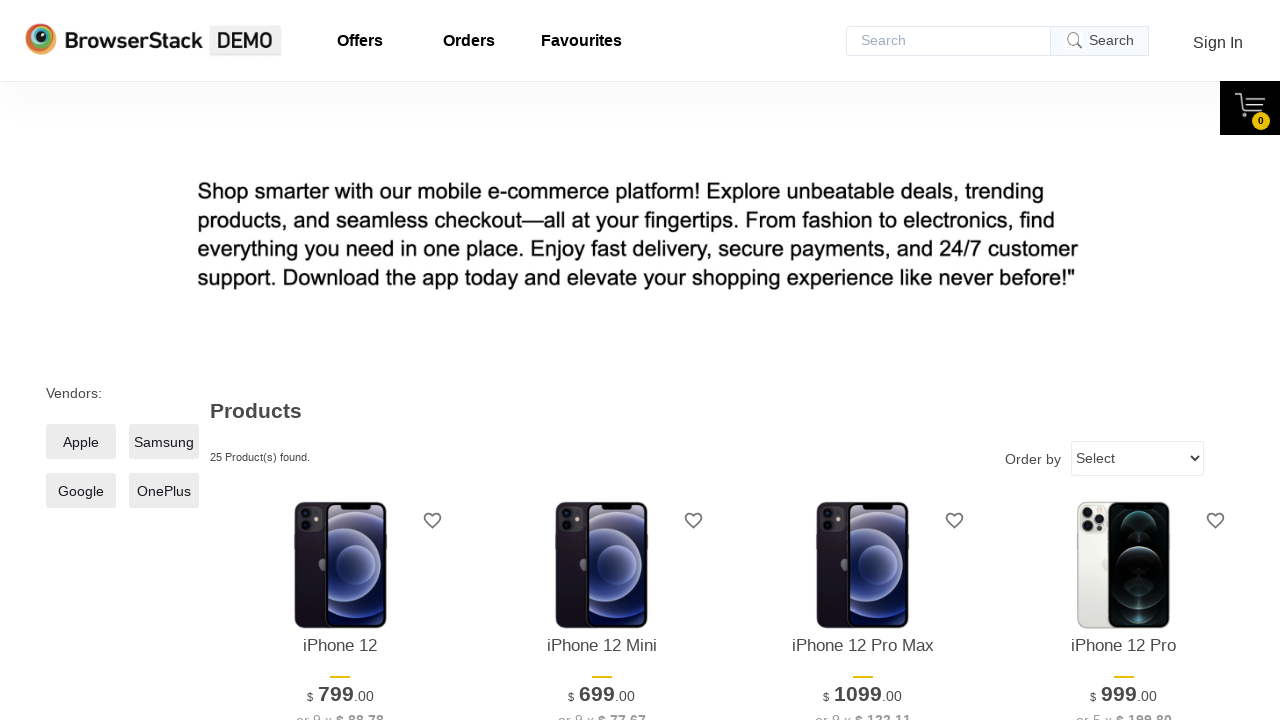

Navigated to BrowserStack demo site
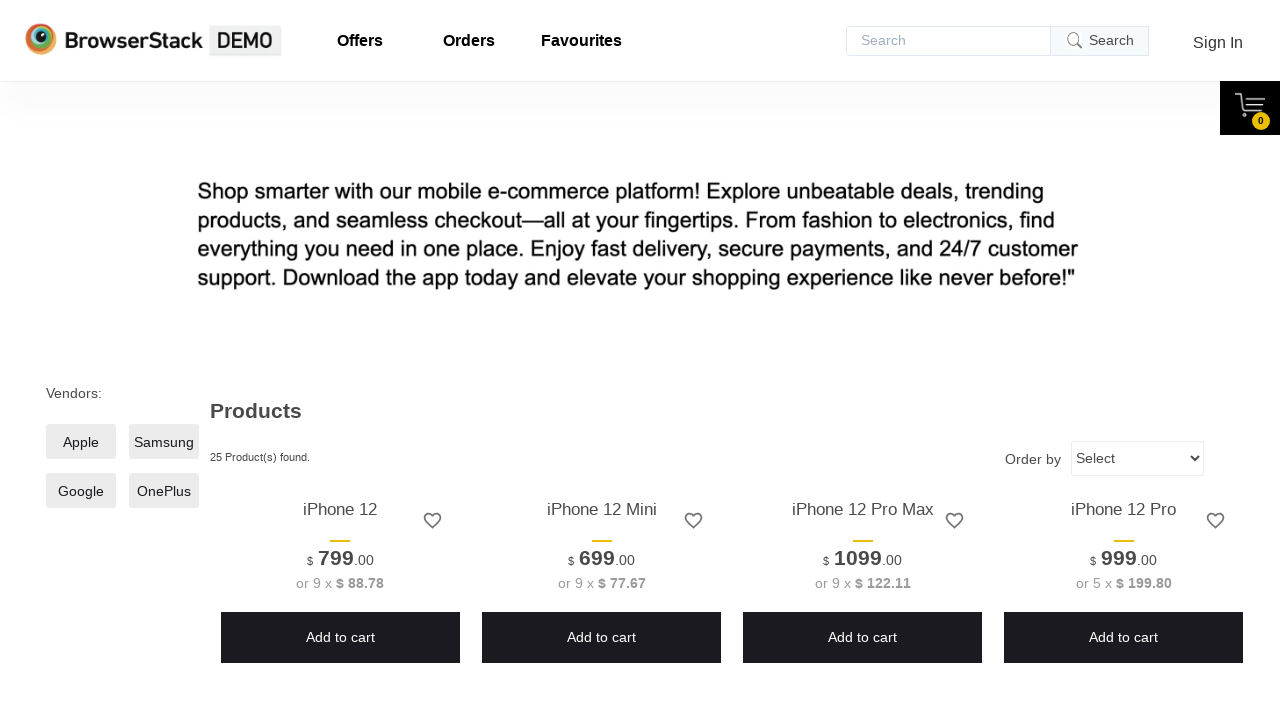

Verified page title contains 'StackDemo'
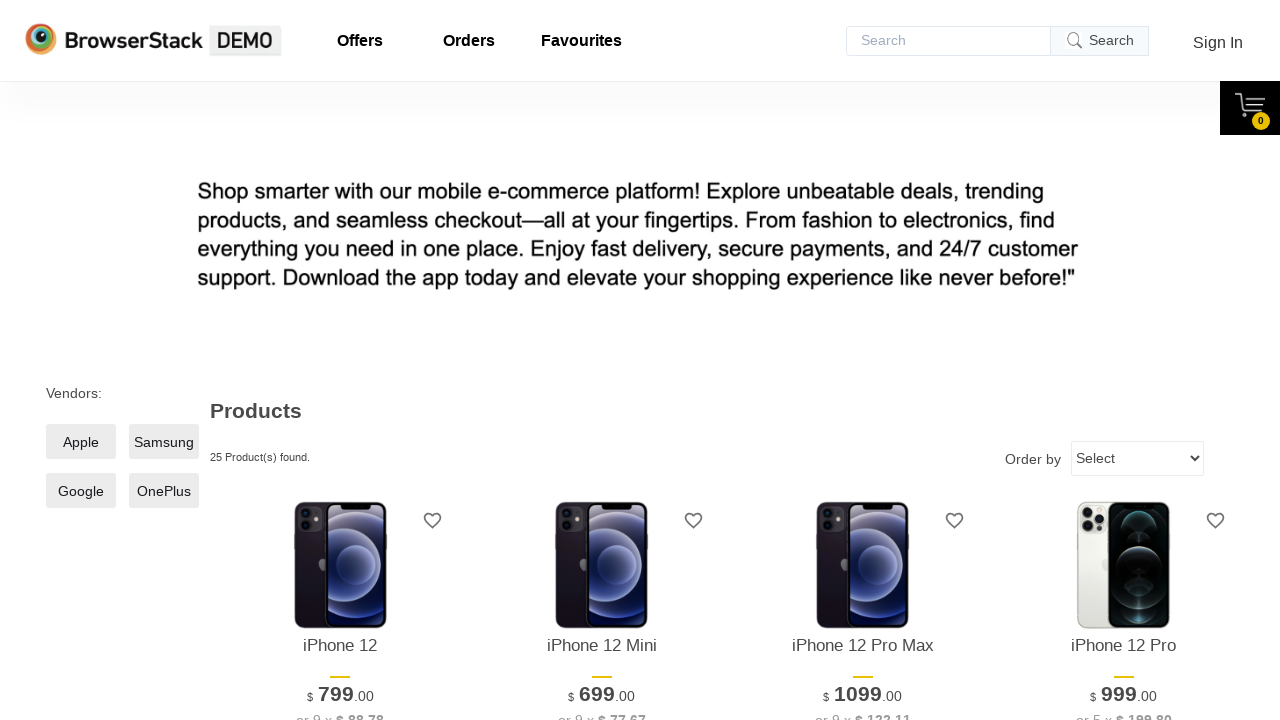

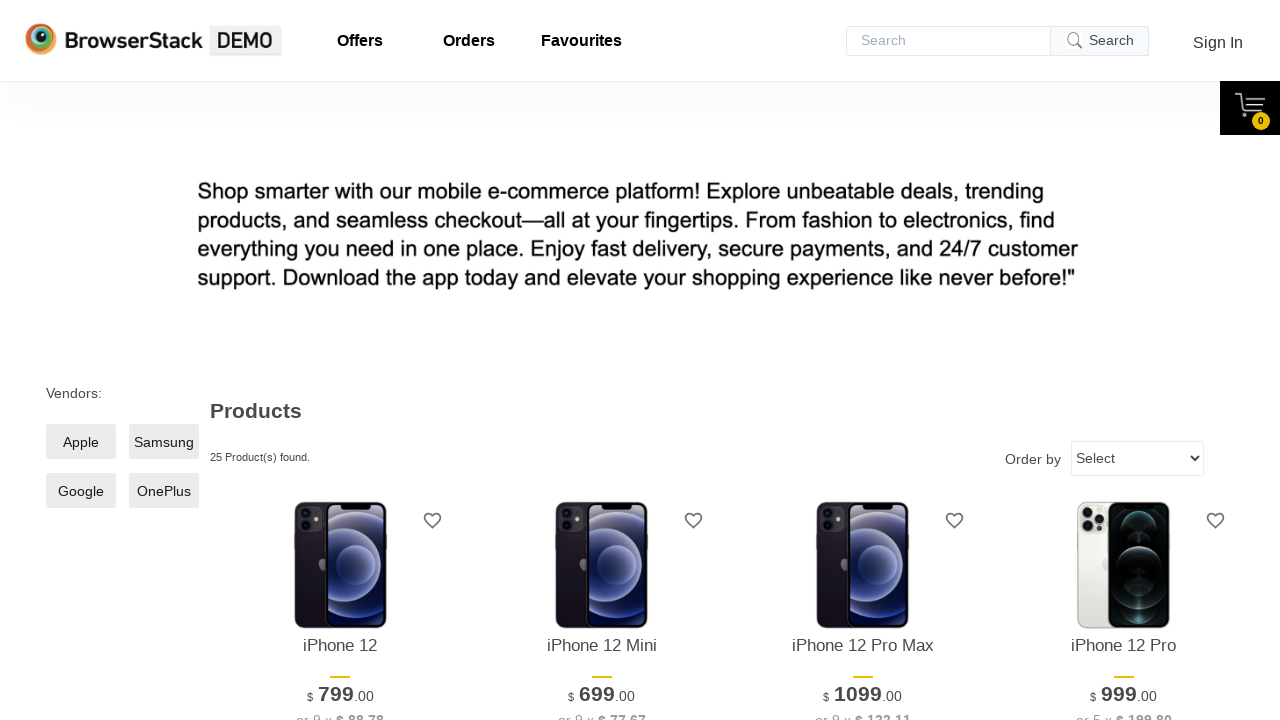